Tests that entered text is trimmed when saving edits

Starting URL: https://demo.playwright.dev/todomvc

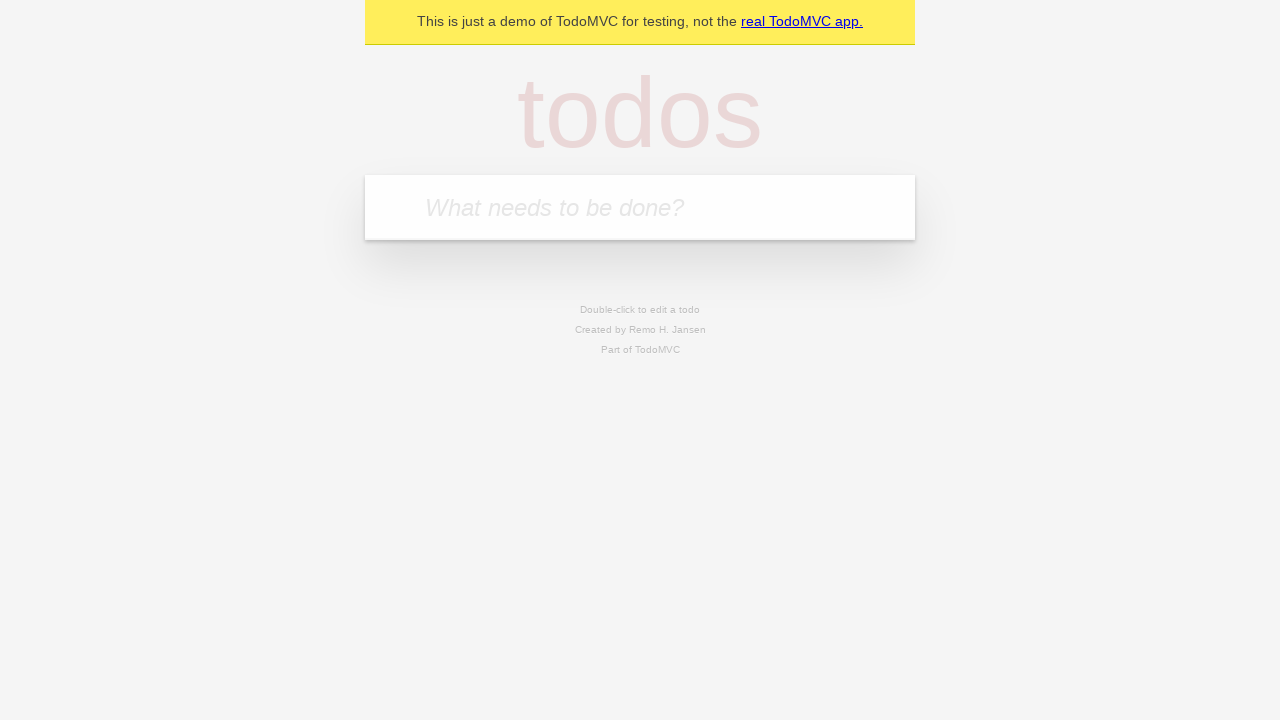

Filled first todo input with 'buy some cheese' on .new-todo
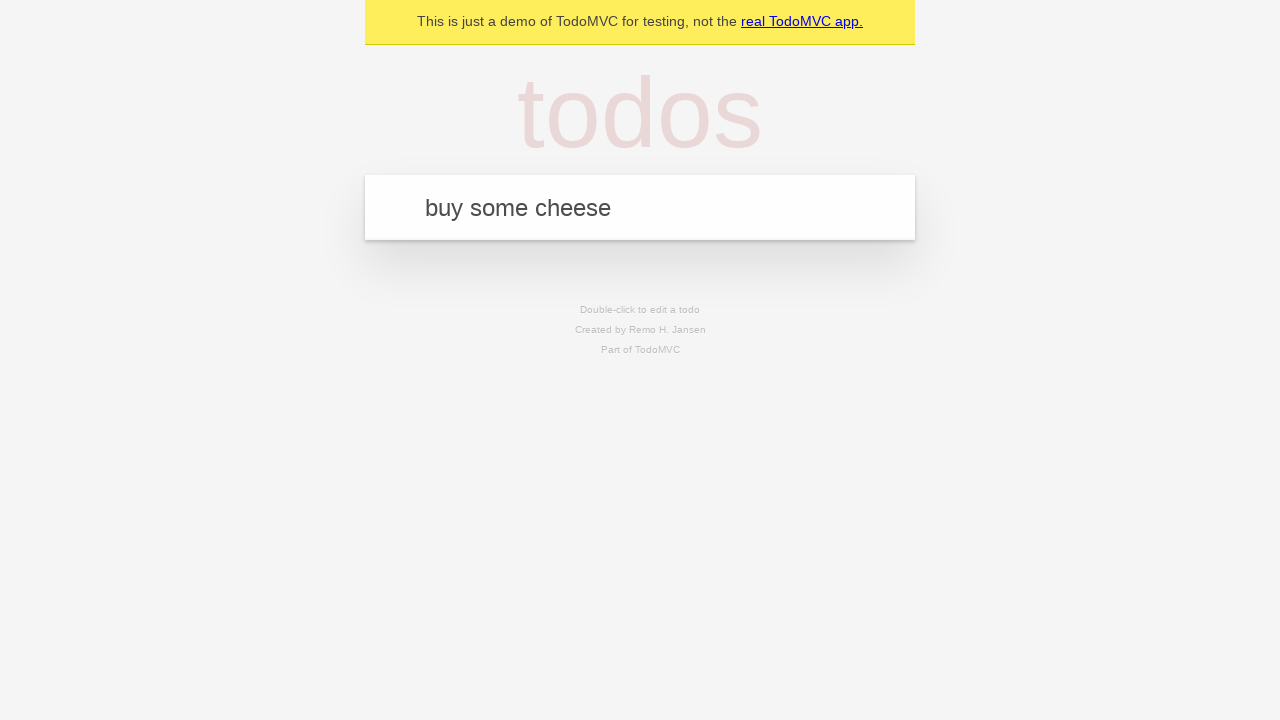

Pressed Enter to create first todo on .new-todo
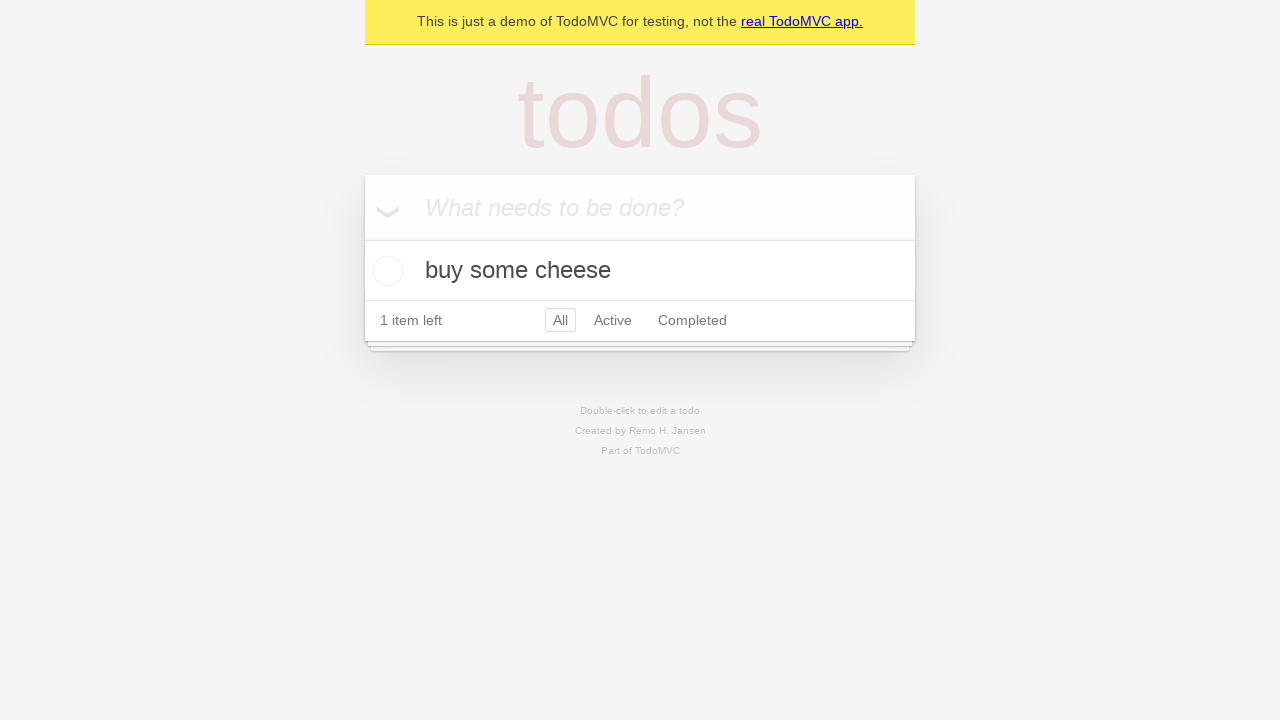

Filled second todo input with 'feed the cat' on .new-todo
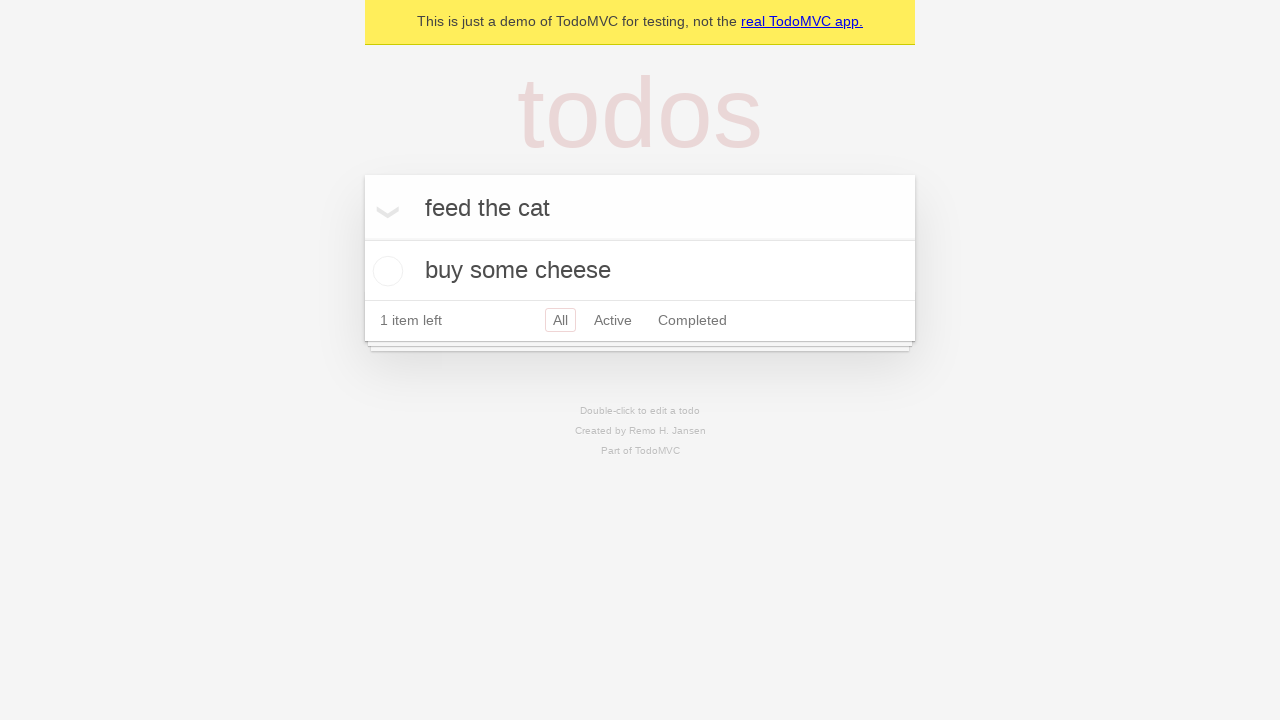

Pressed Enter to create second todo on .new-todo
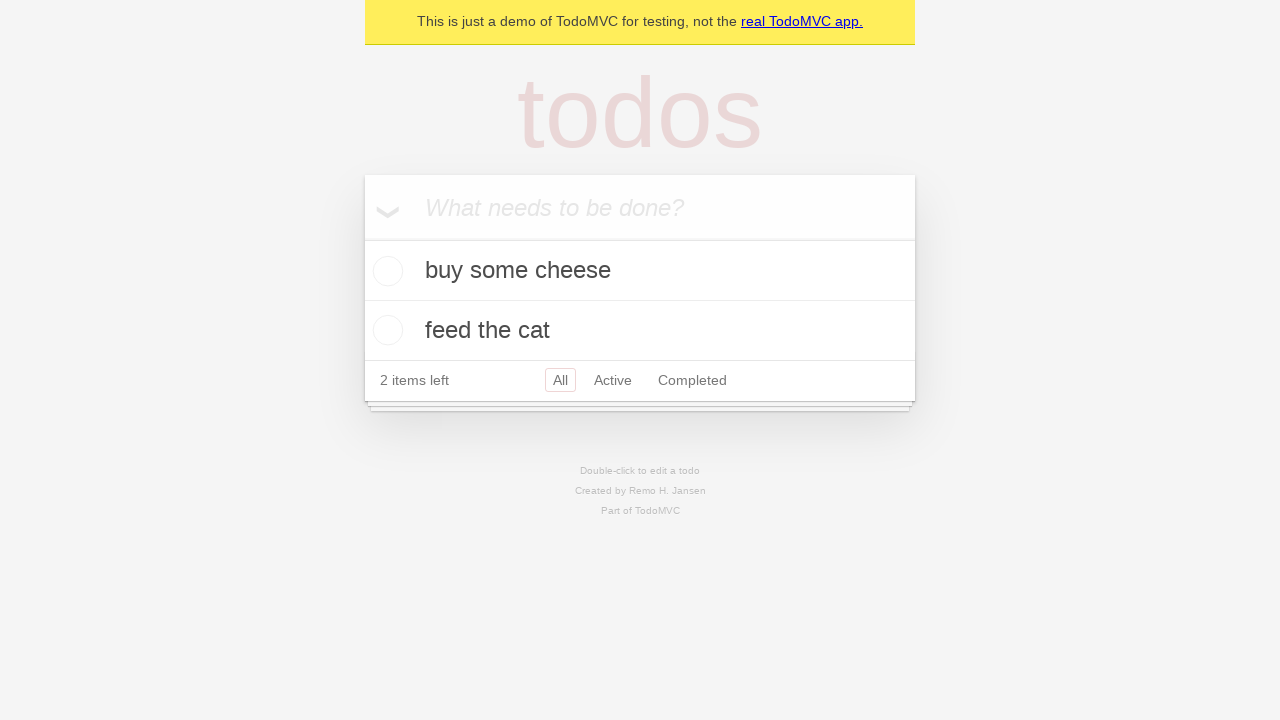

Filled third todo input with 'book a doctors appointment' on .new-todo
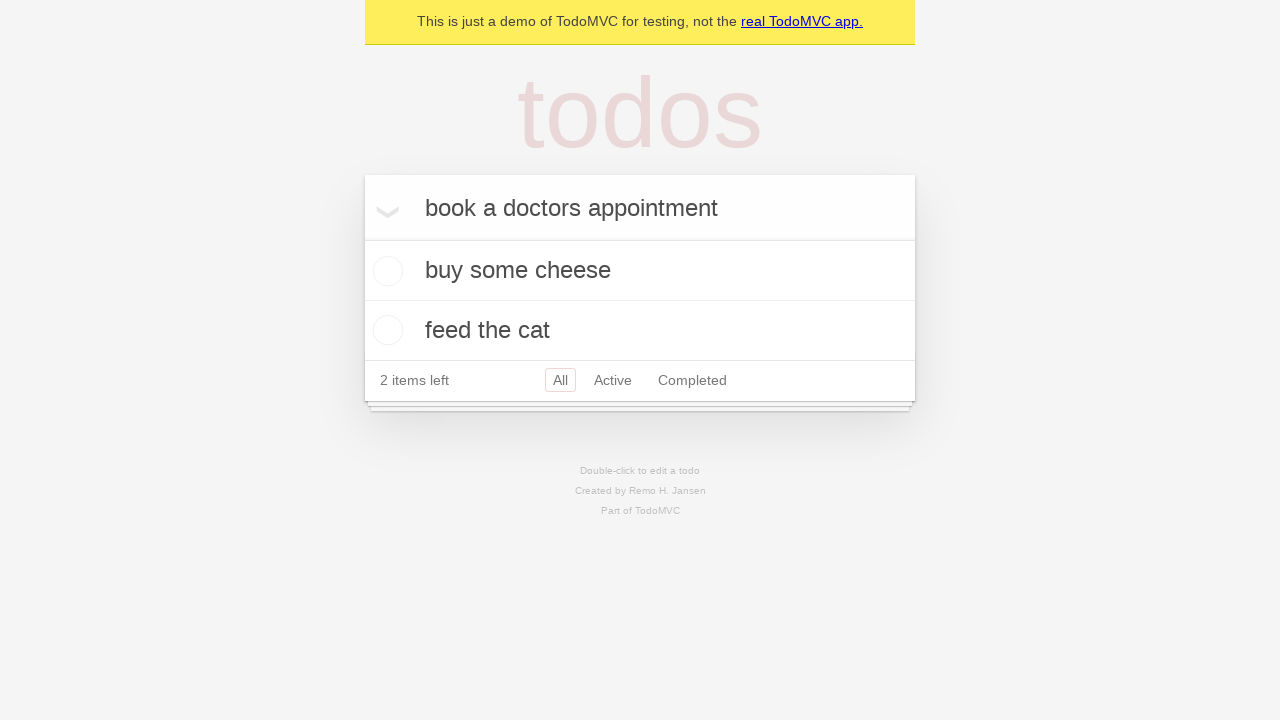

Pressed Enter to create third todo on .new-todo
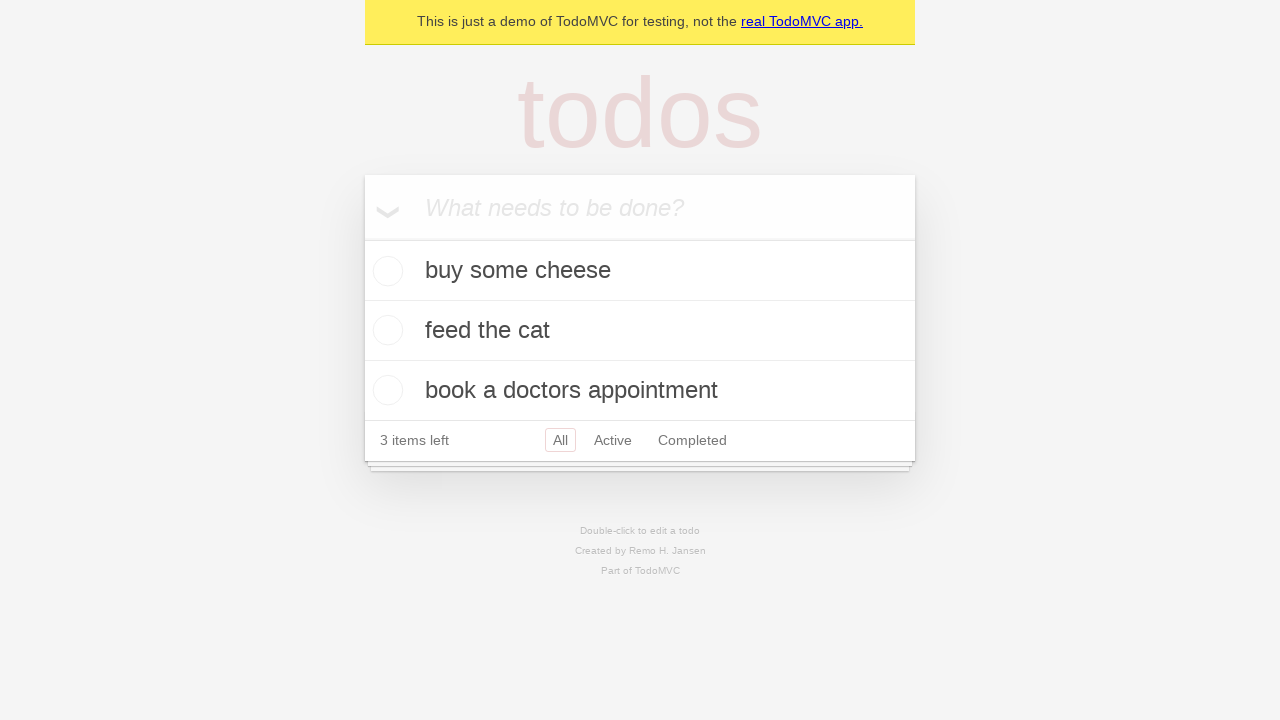

Double-clicked second todo to enter edit mode at (640, 331) on .todo-list li >> nth=1
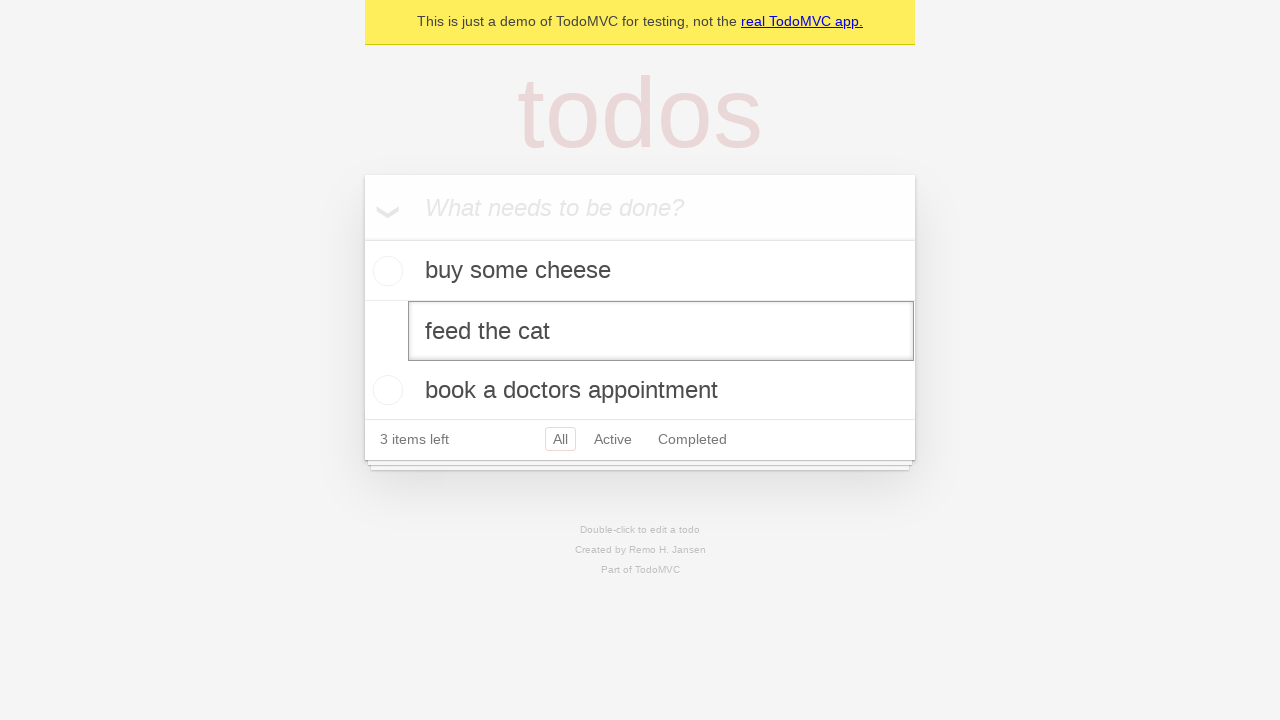

Filled edit field with text containing leading and trailing whitespace on .todo-list li >> nth=1 >> .edit
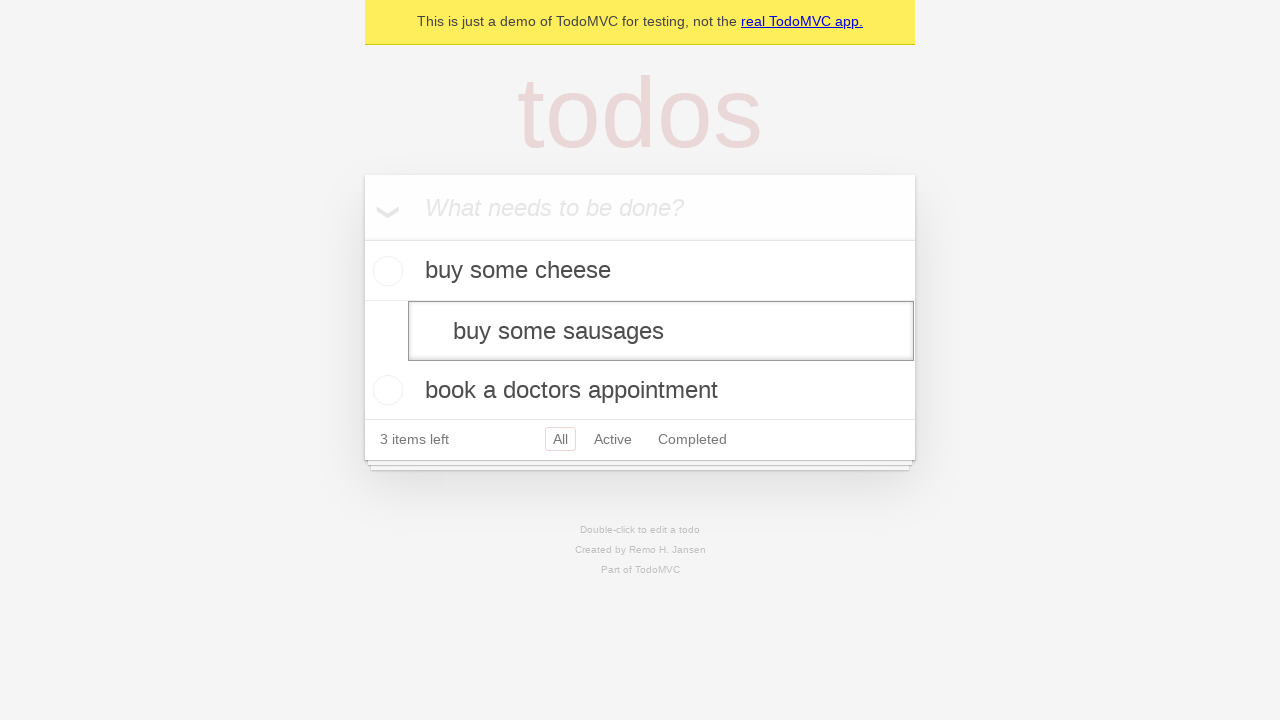

Pressed Enter to save edited todo and verify text is trimmed on .todo-list li >> nth=1 >> .edit
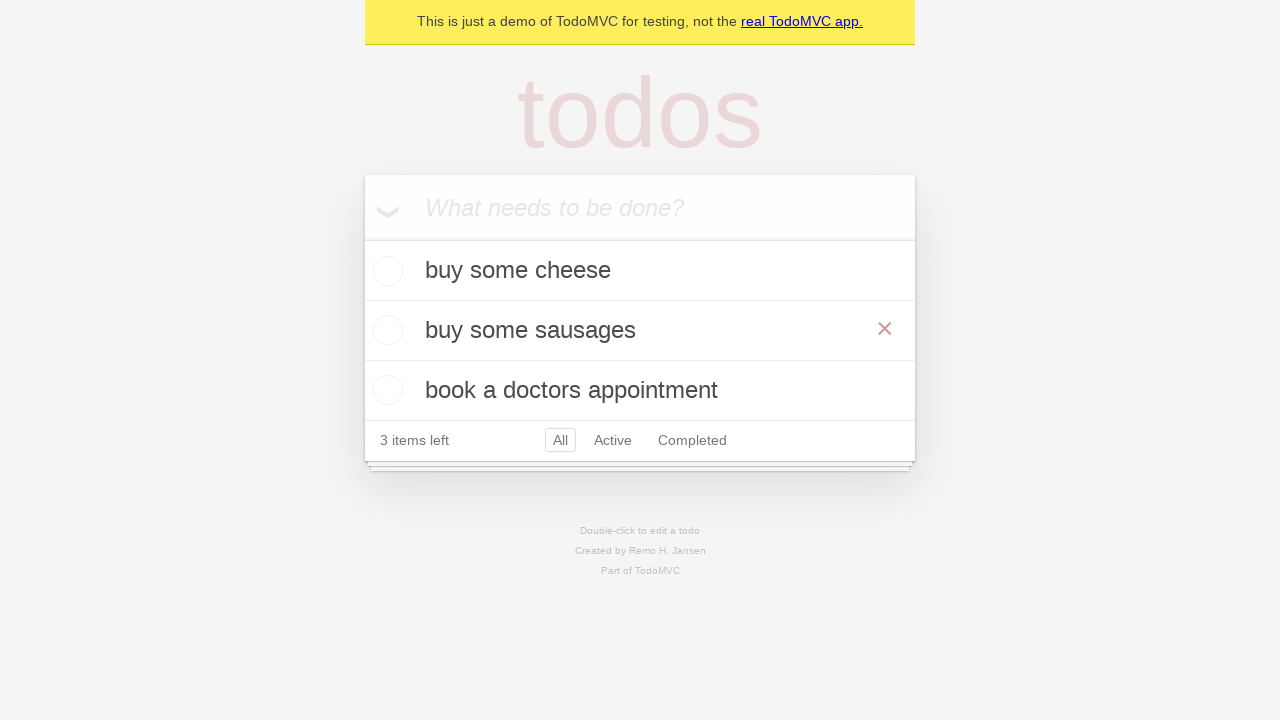

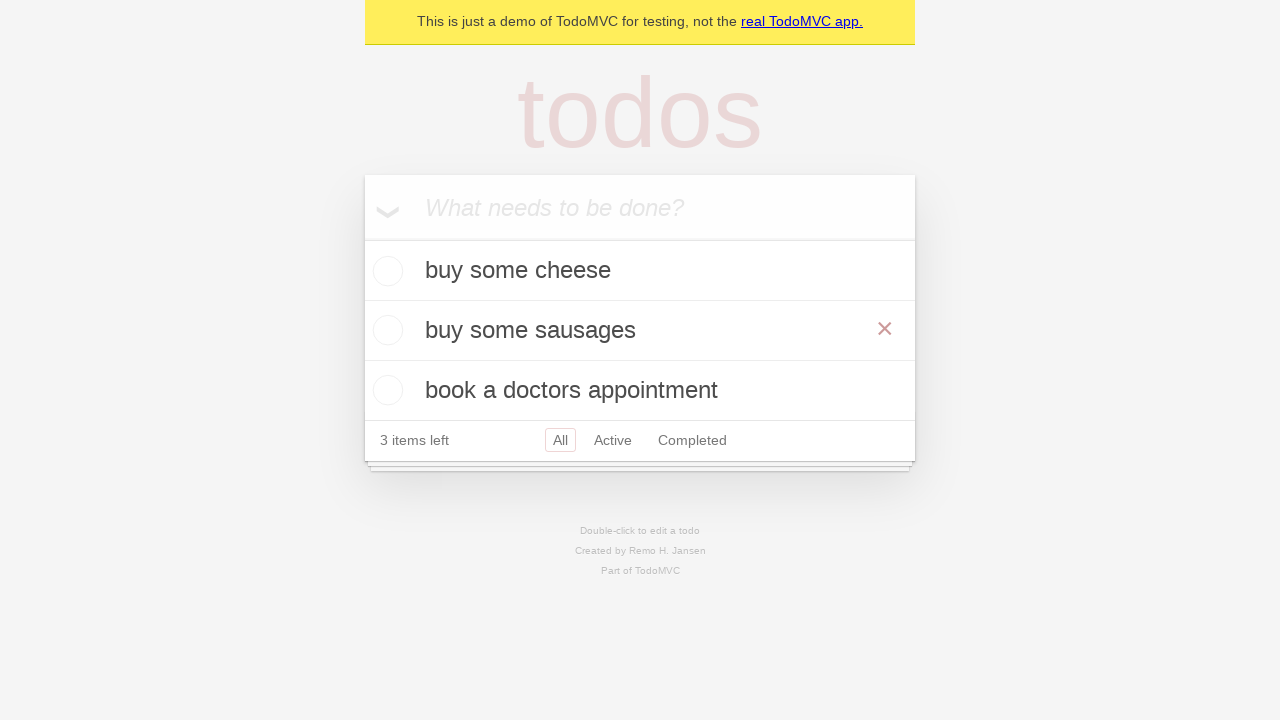